Tests alert handling functionality by triggering different types of JavaScript alerts and interacting with them

Starting URL: https://rahulshettyacademy.com/AutomationPractice/

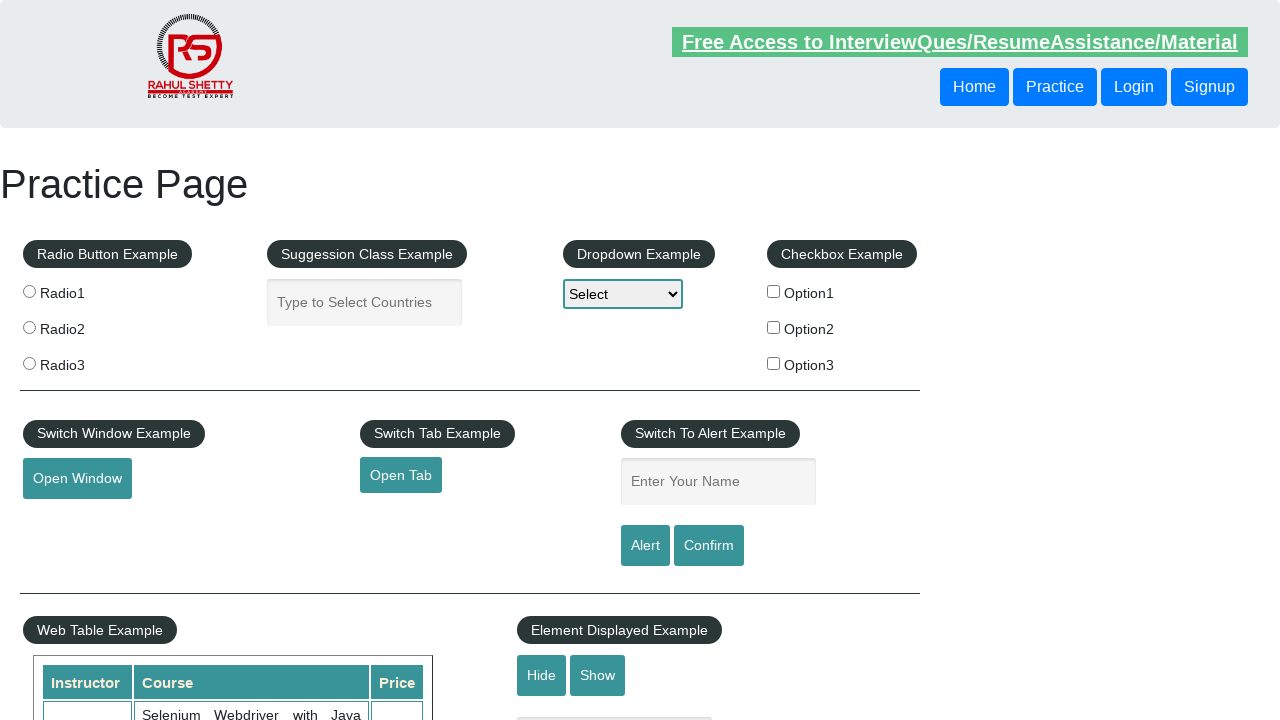

Filled name input field with 'Bhavani' on #name
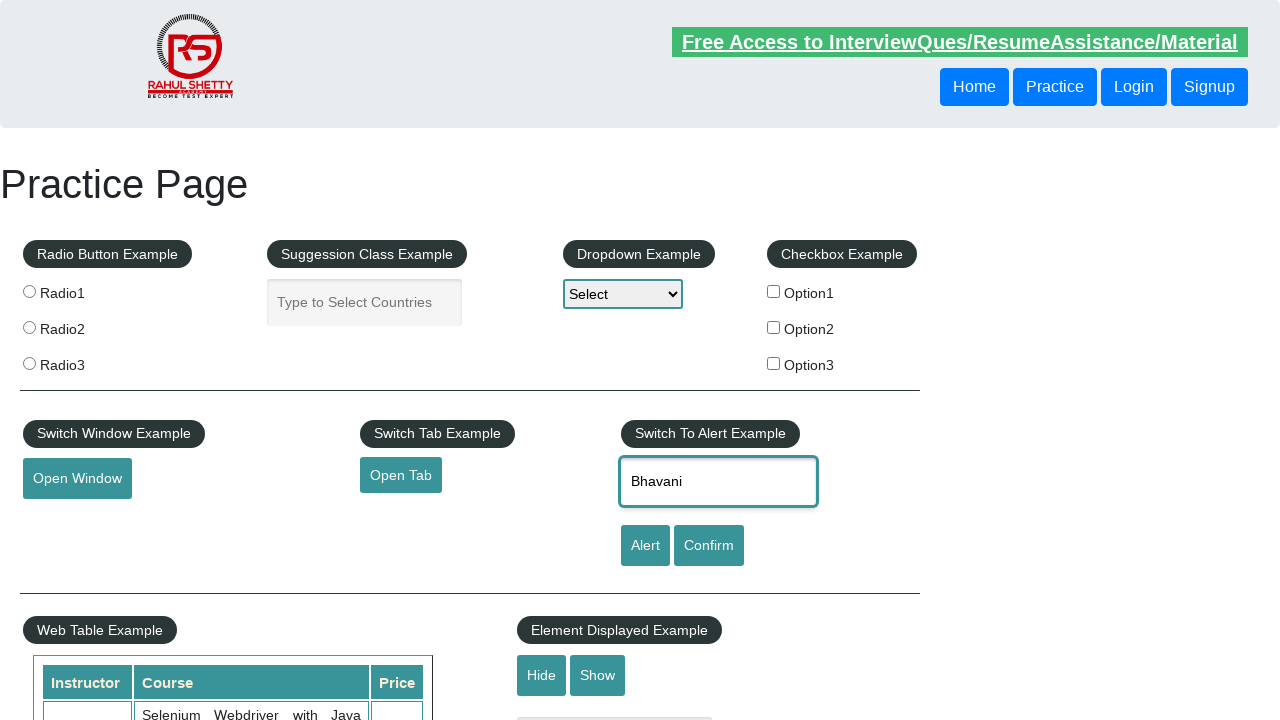

Clicked alert button to trigger JavaScript alert at (645, 546) on #alertbtn
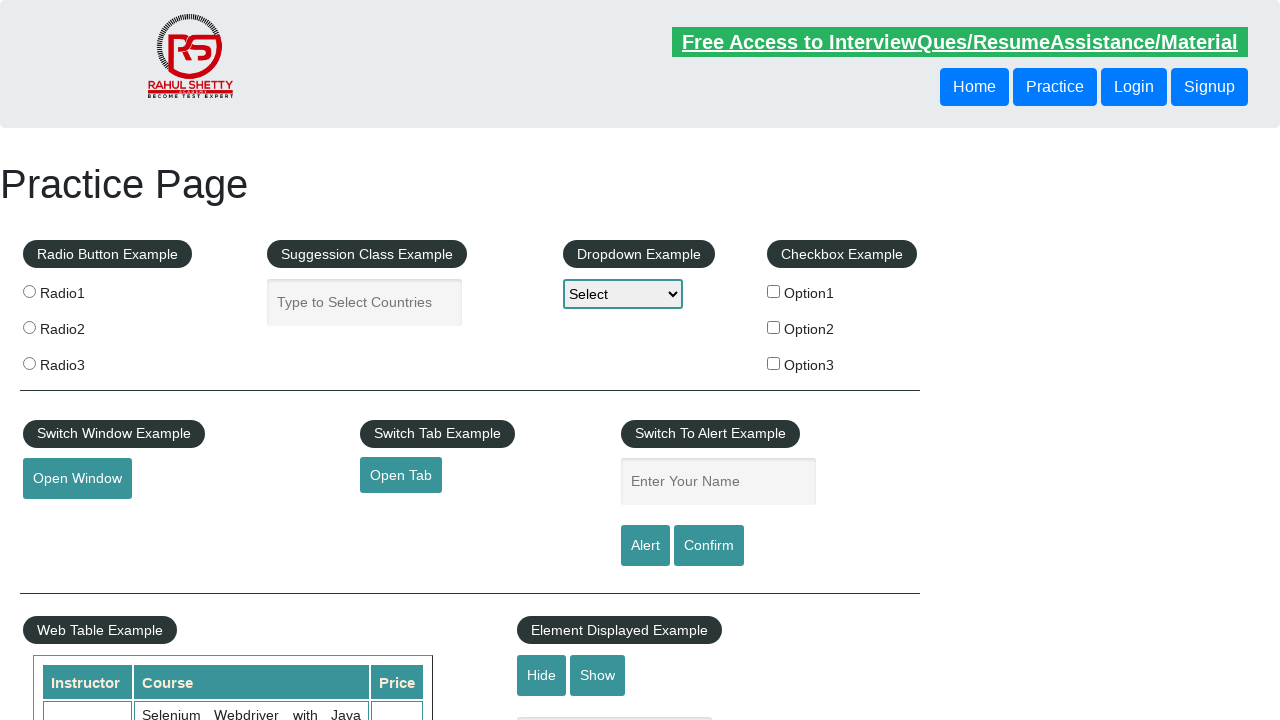

Set up dialog handler to accept alerts
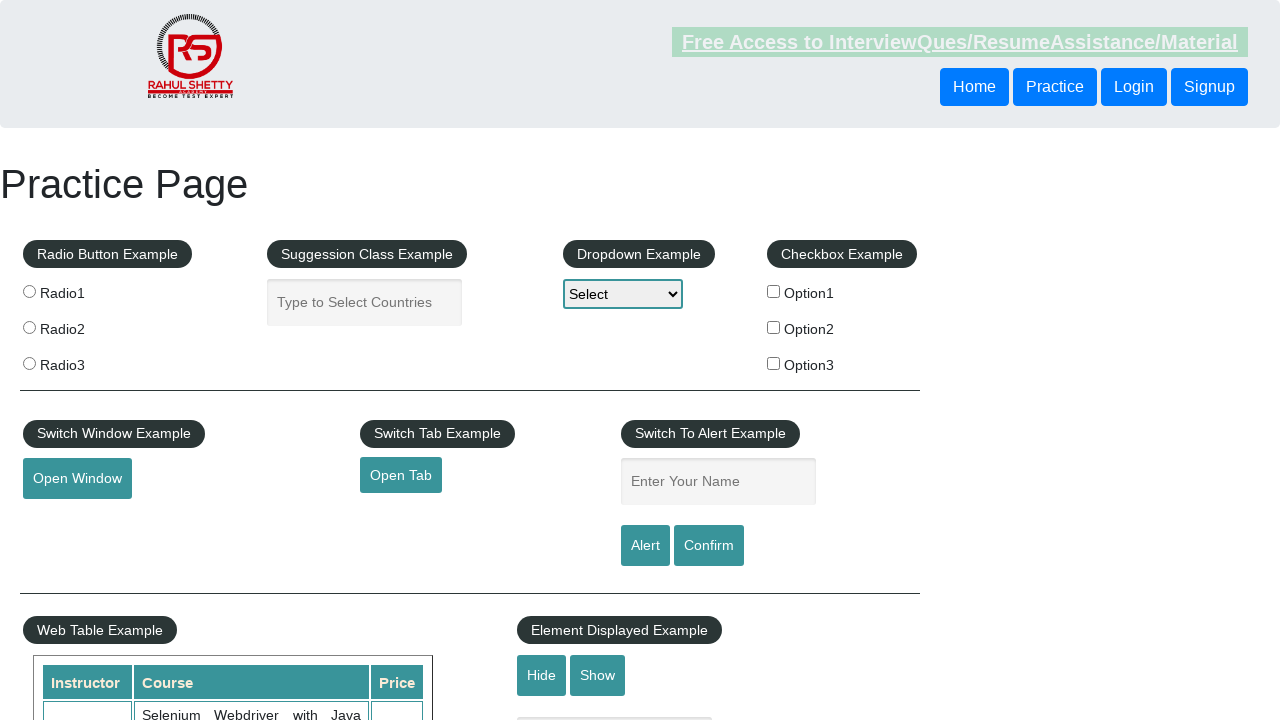

Clicked confirm button to trigger confirmation dialog at (709, 546) on #confirmbtn
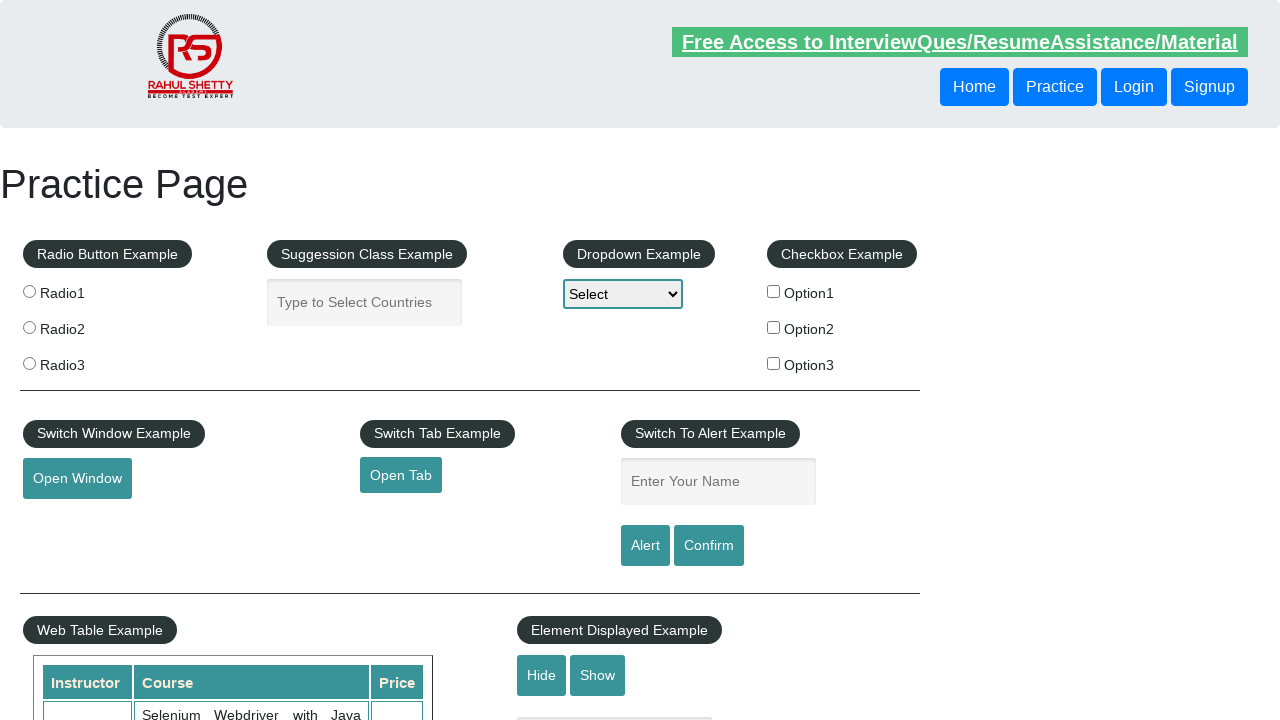

Set up dialog handler to dismiss confirmation dialogs
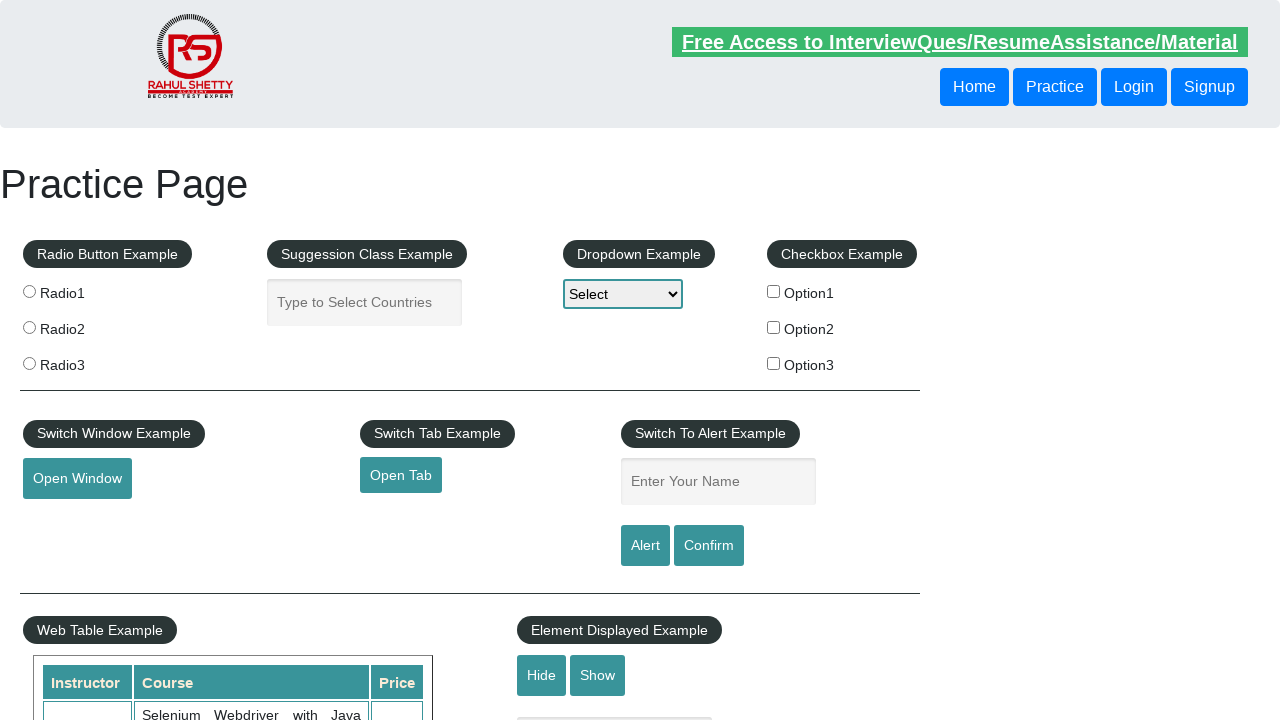

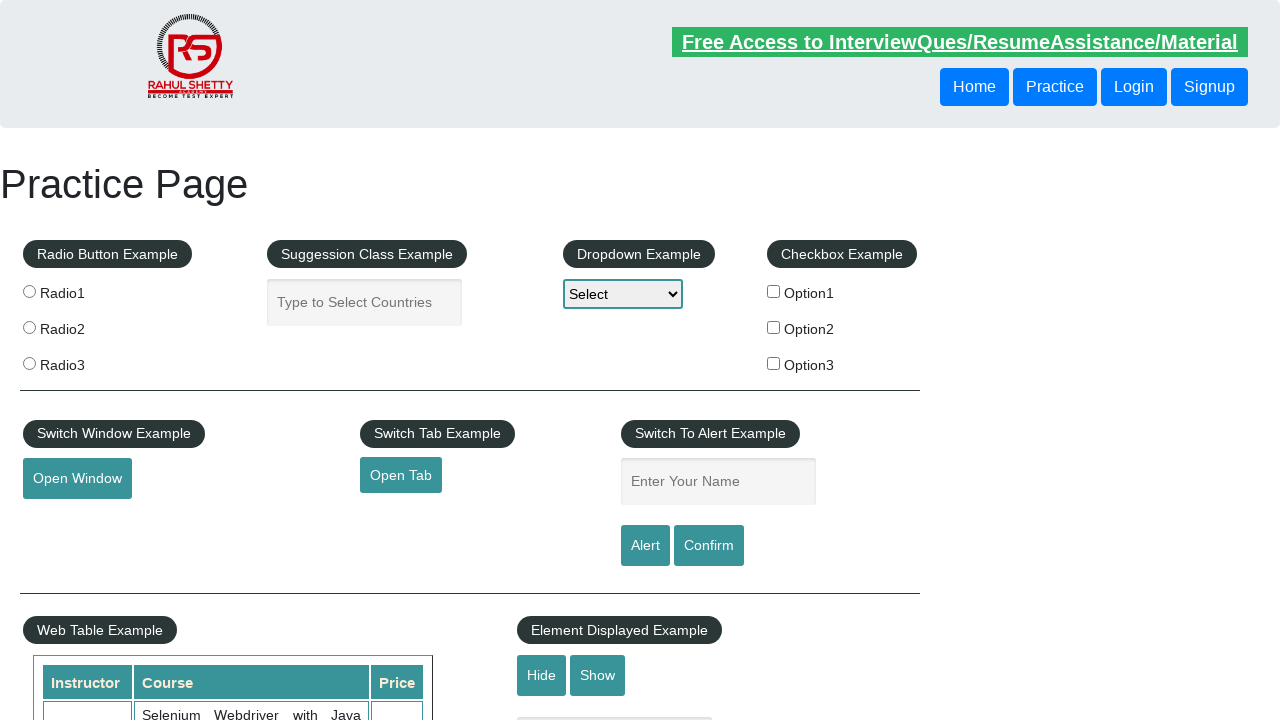